Tests a registration form by filling in first name, last name, and email fields, then submitting and verifying the success message.

Starting URL: http://suninjuly.github.io/registration1.html

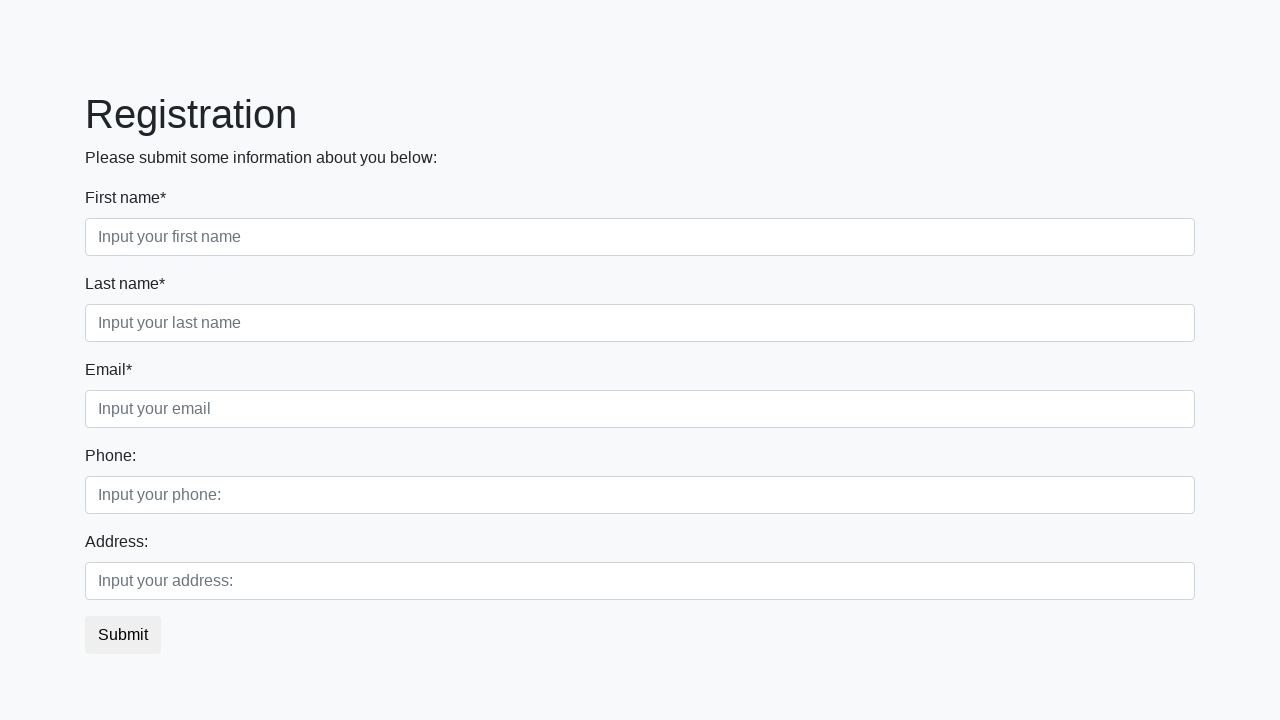

Navigated to registration form page
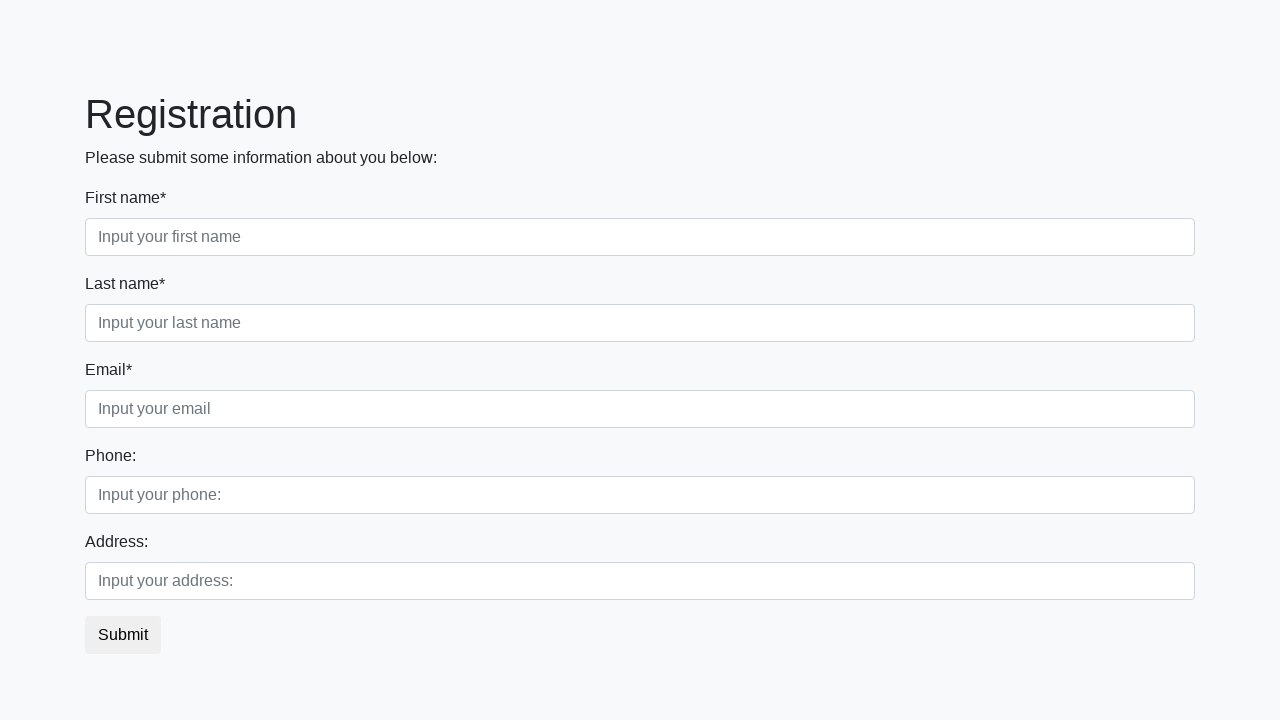

Filled first name field with 'Ivan' on input.form-control.first[required]
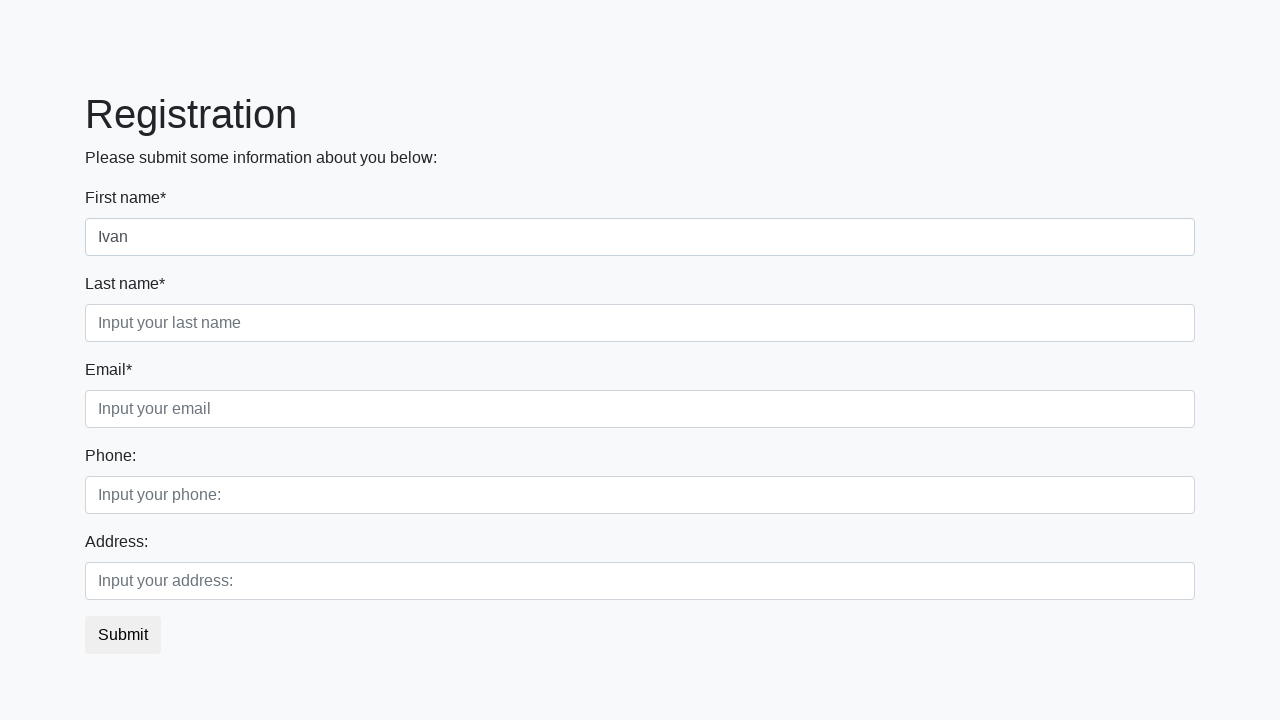

Filled last name field with 'Petrov' on input.form-control.second[required]
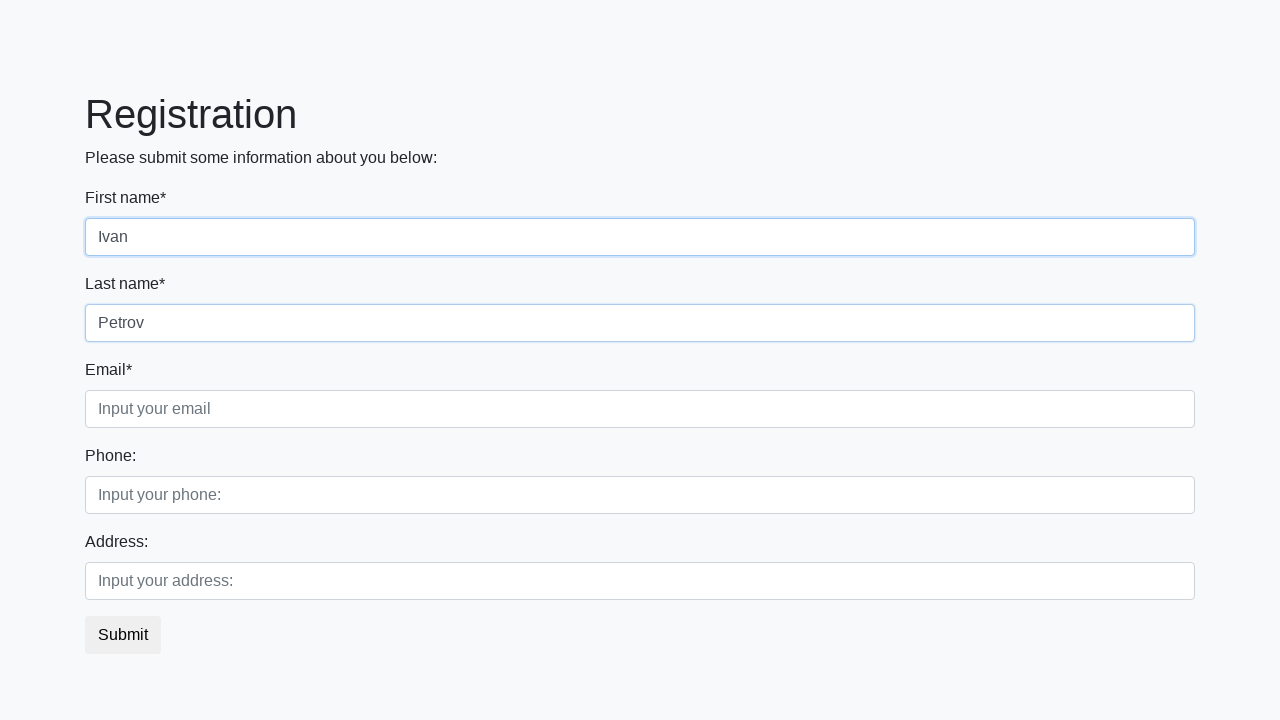

Filled email field with 'test@test.com' on input.form-control.third[required]
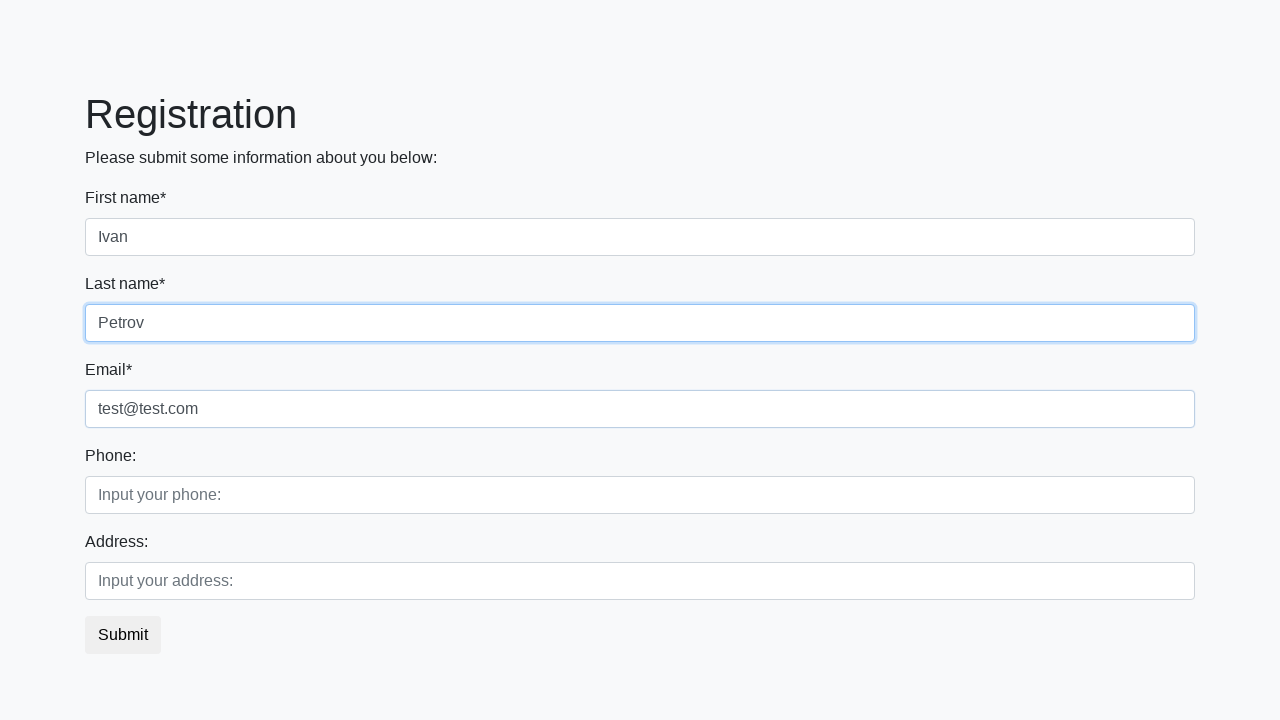

Clicked submit button to register at (123, 635) on .btn.btn-default
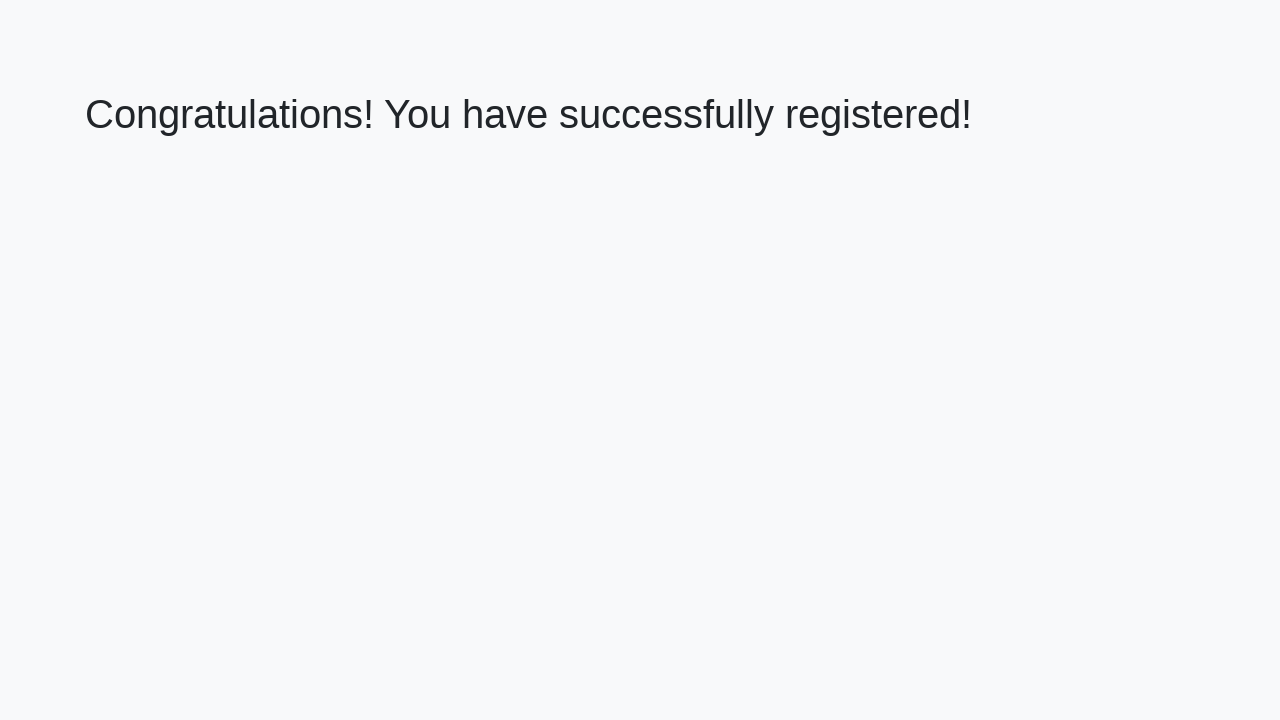

Success message header loaded
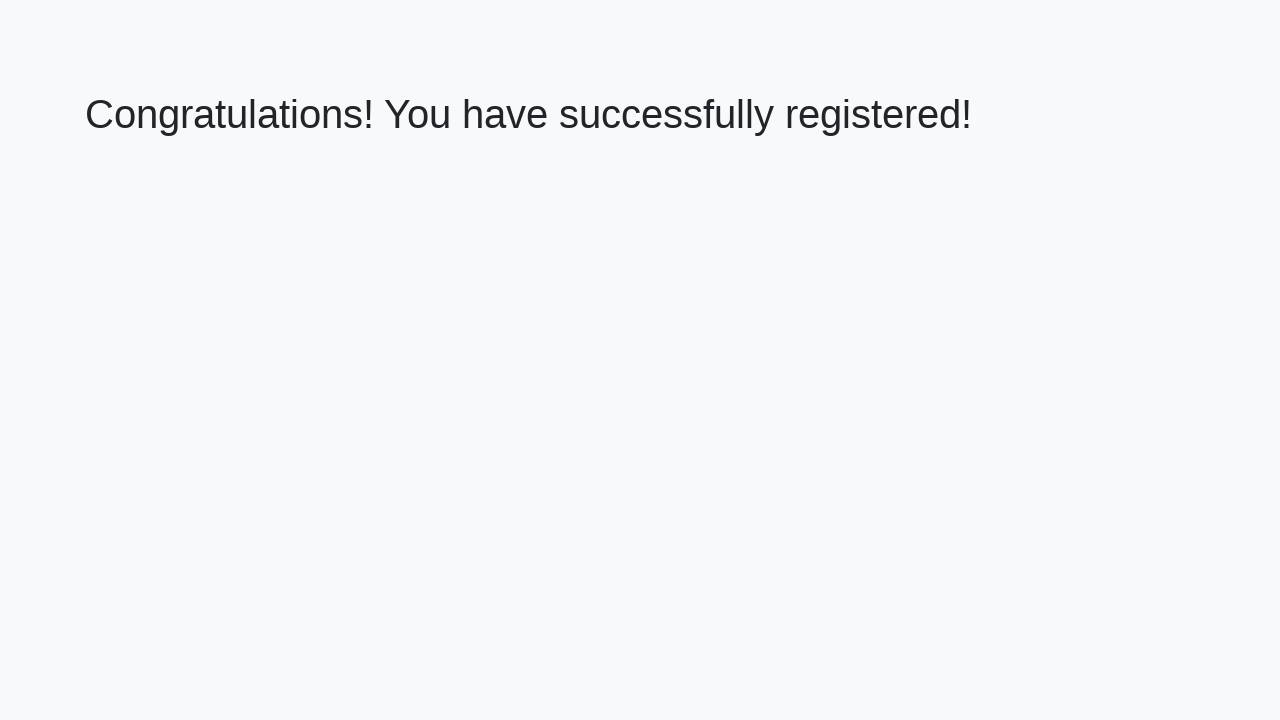

Retrieved success message text: 'Congratulations! You have successfully registered!'
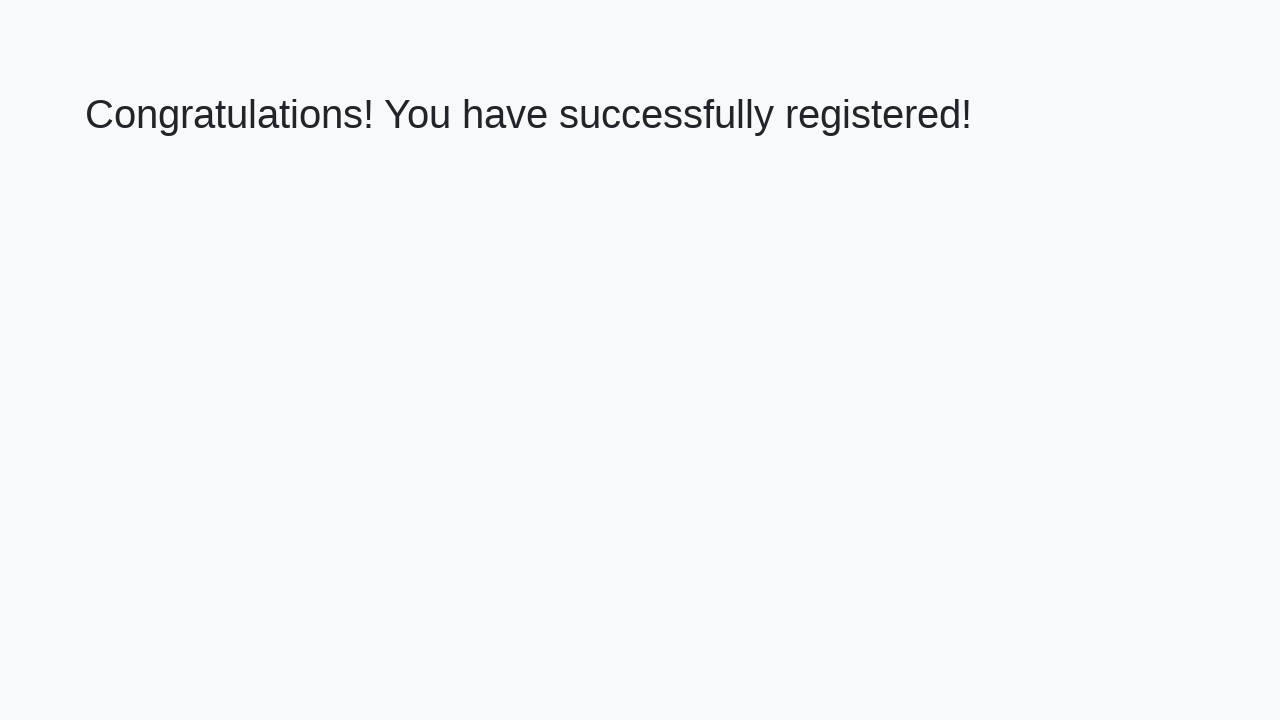

Verified success message matches expected text
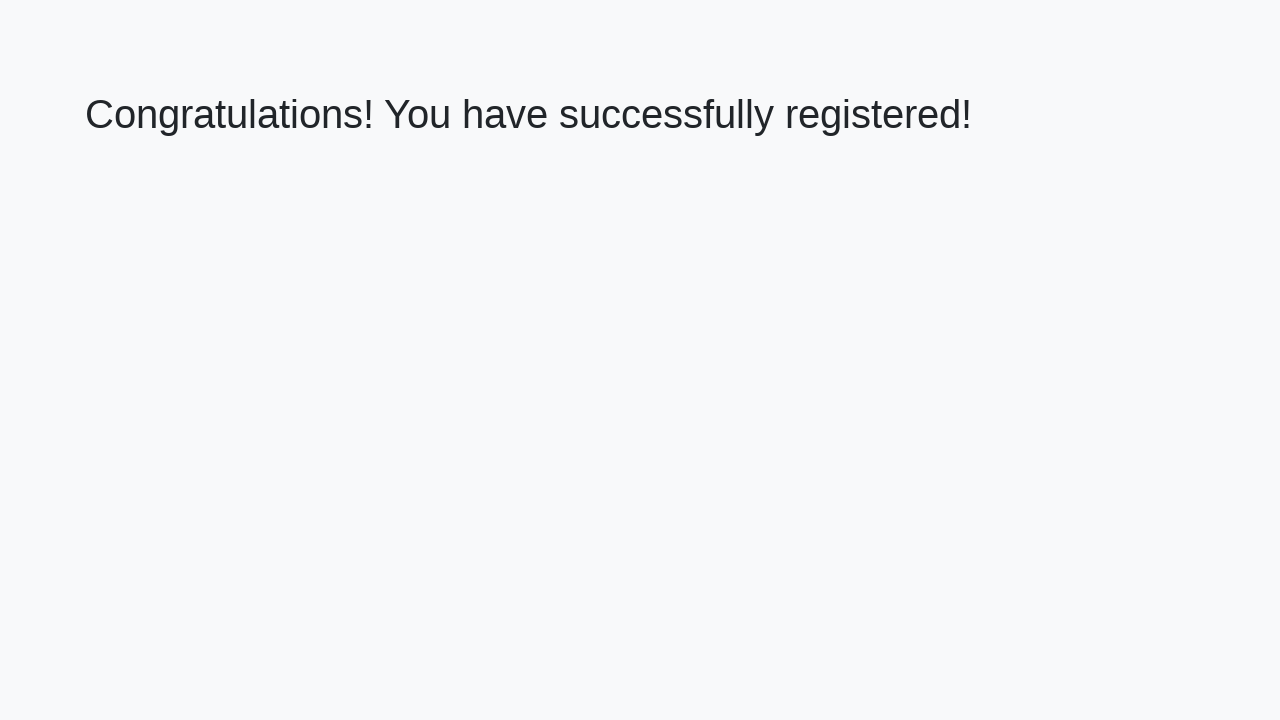

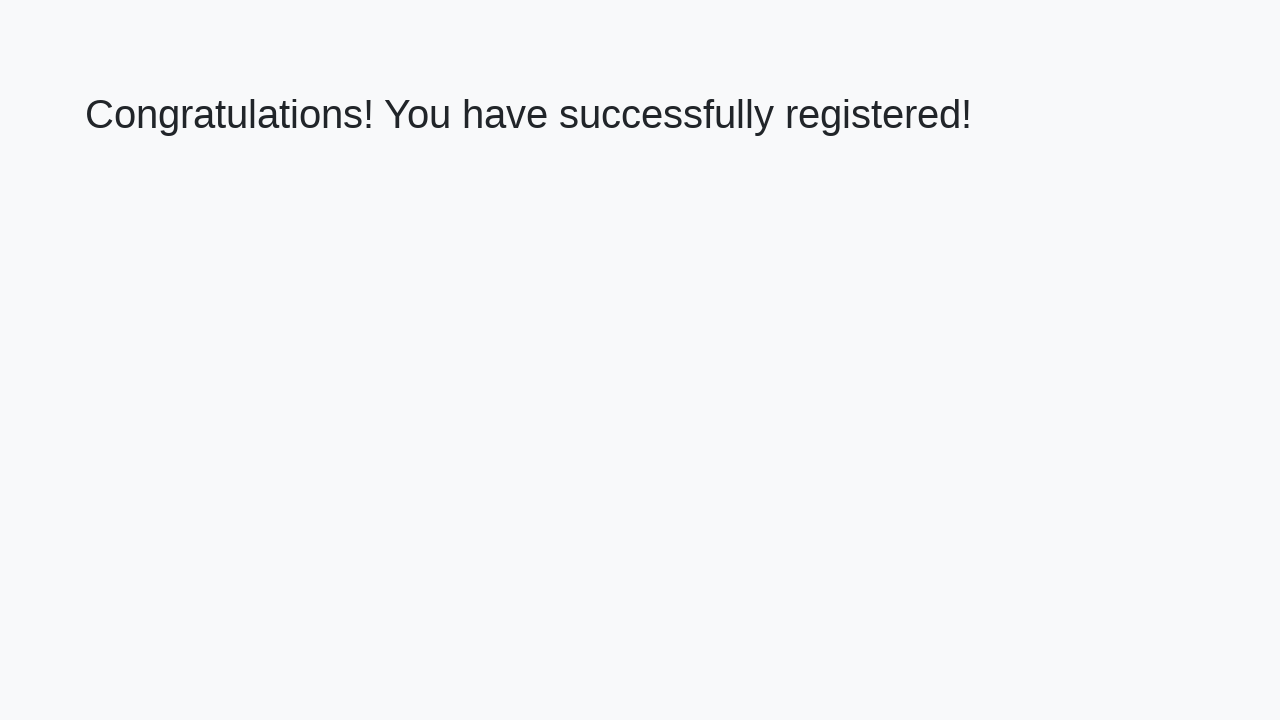